Tests browser window management by setting custom window size and position

Starting URL: https://demoqa.com/

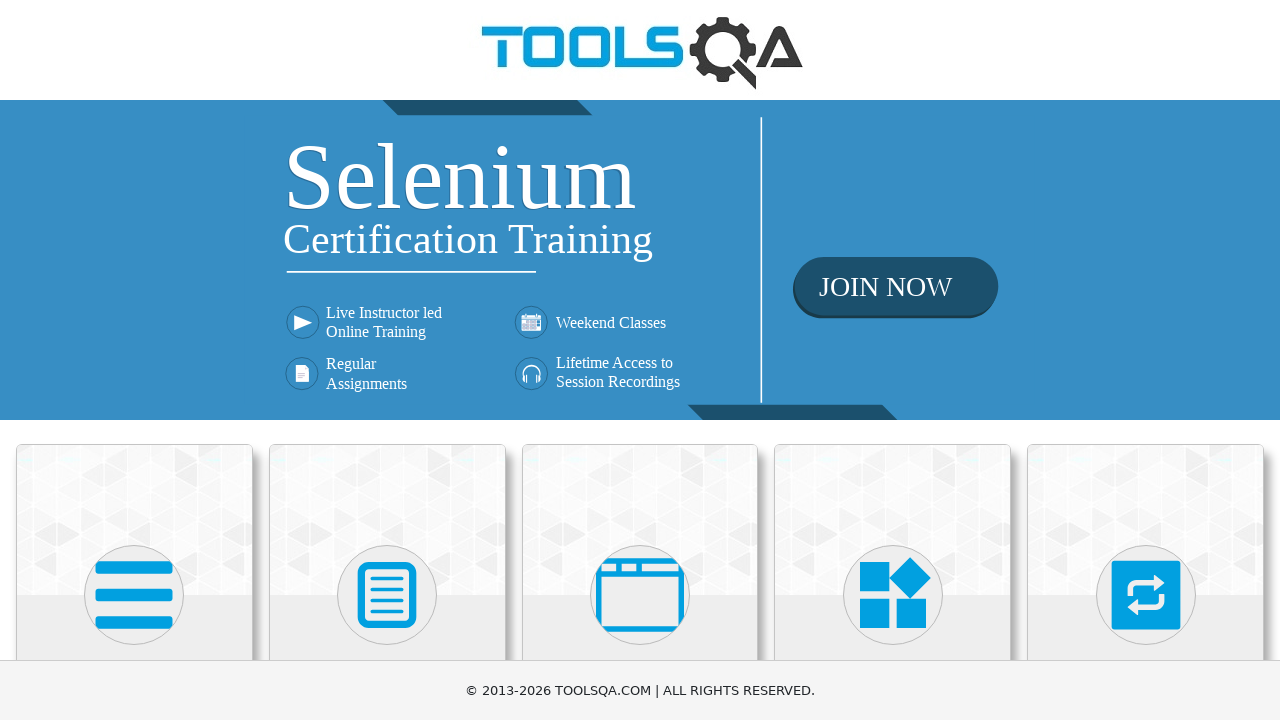

Set custom viewport size to 1136x664 pixels
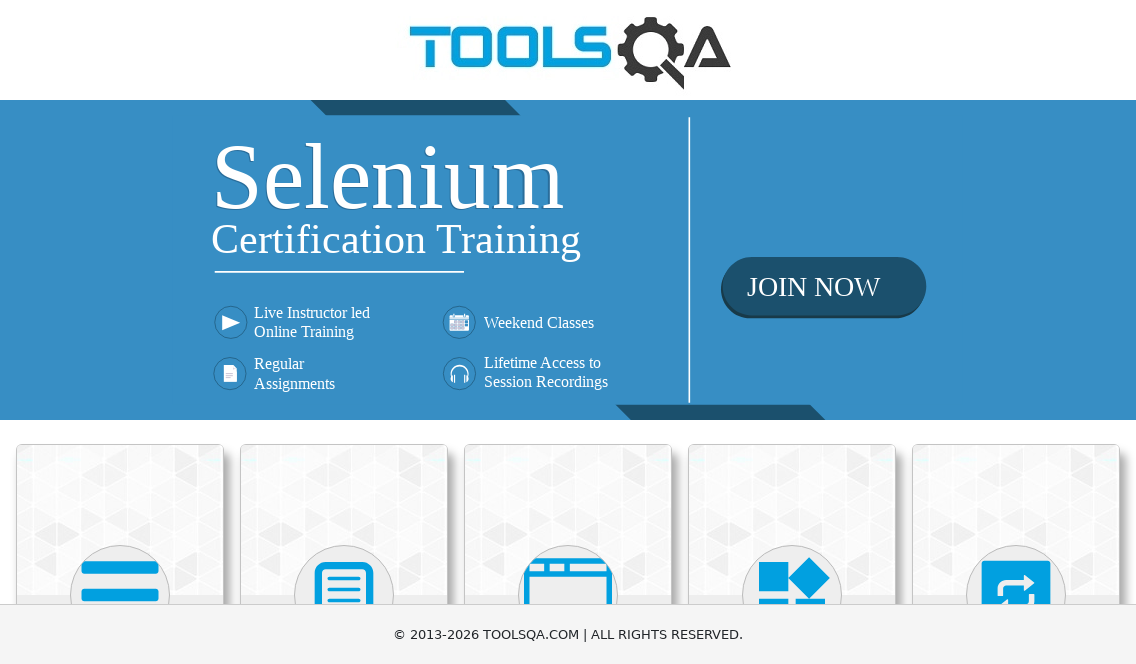

Retrieved viewport size: {'width': 1136, 'height': 664}
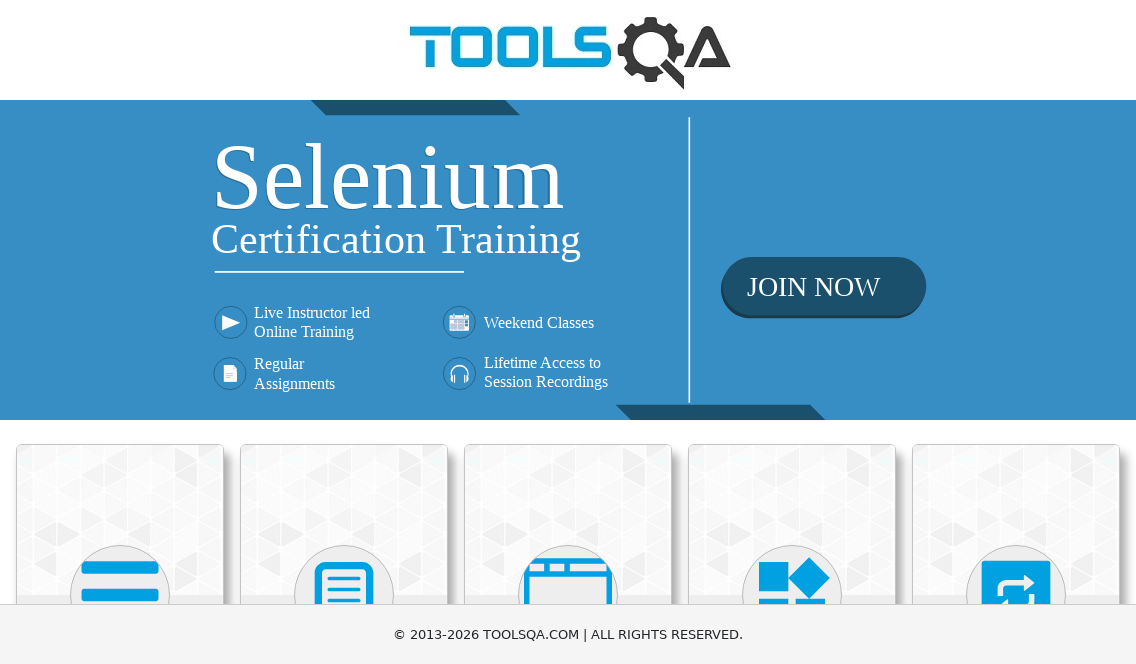

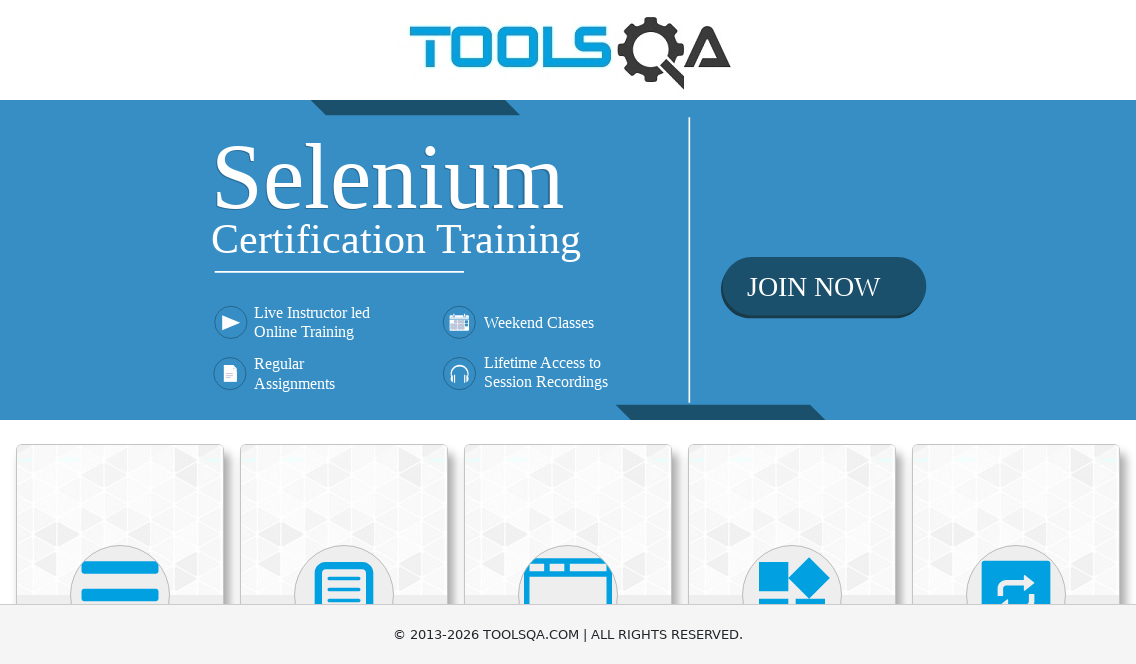